Tests that the complete all checkbox updates its state when individual items are completed or cleared

Starting URL: https://demo.playwright.dev/todomvc

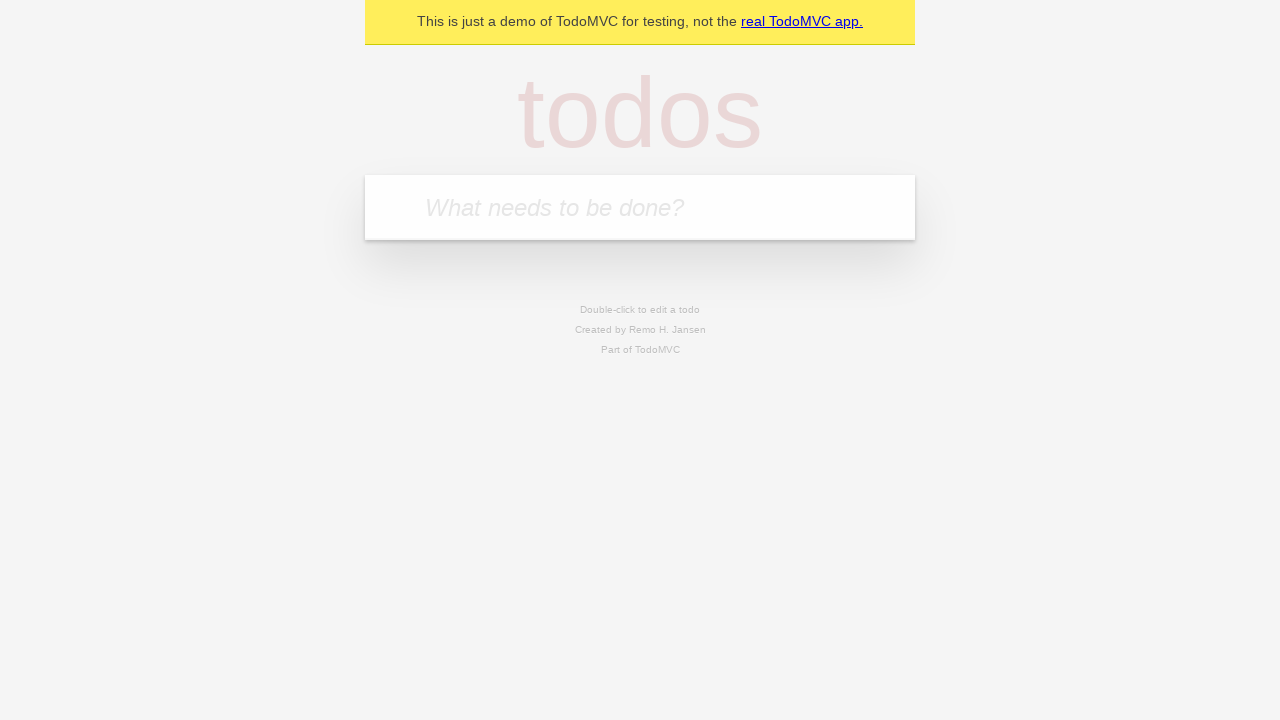

Filled todo input with 'buy some cheese' on internal:attr=[placeholder="What needs to be done?"i]
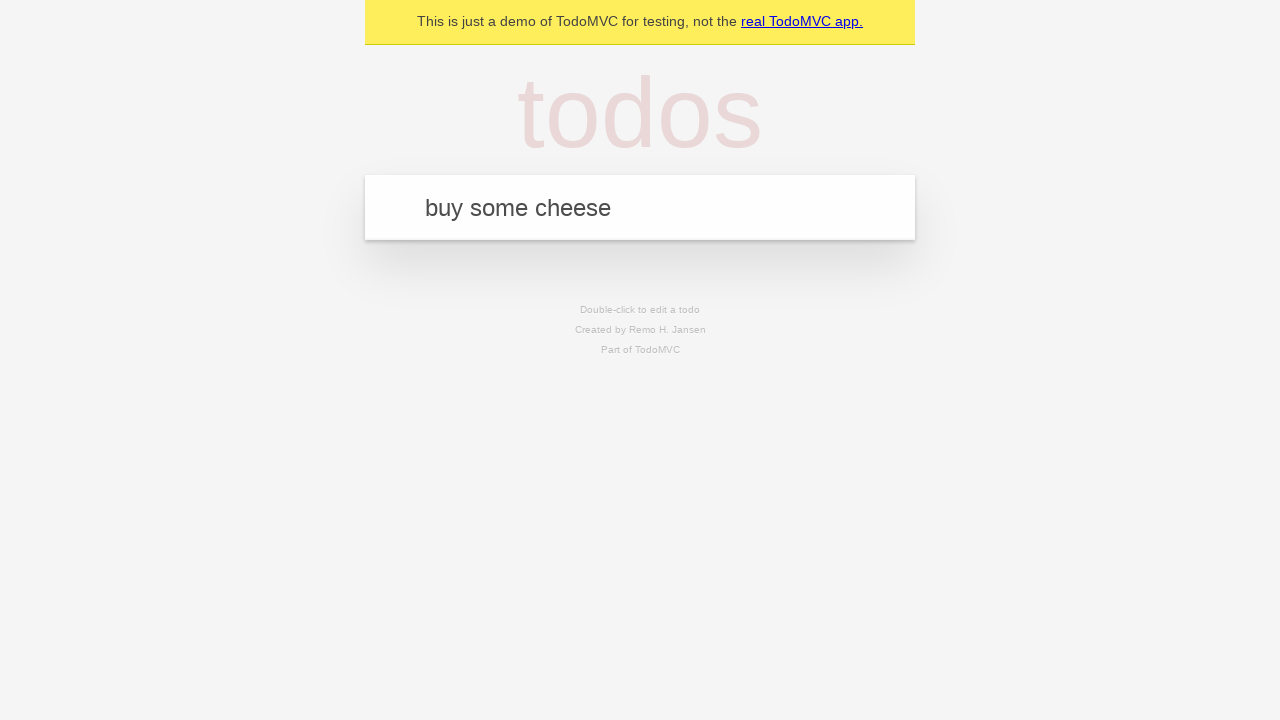

Pressed Enter to add first todo on internal:attr=[placeholder="What needs to be done?"i]
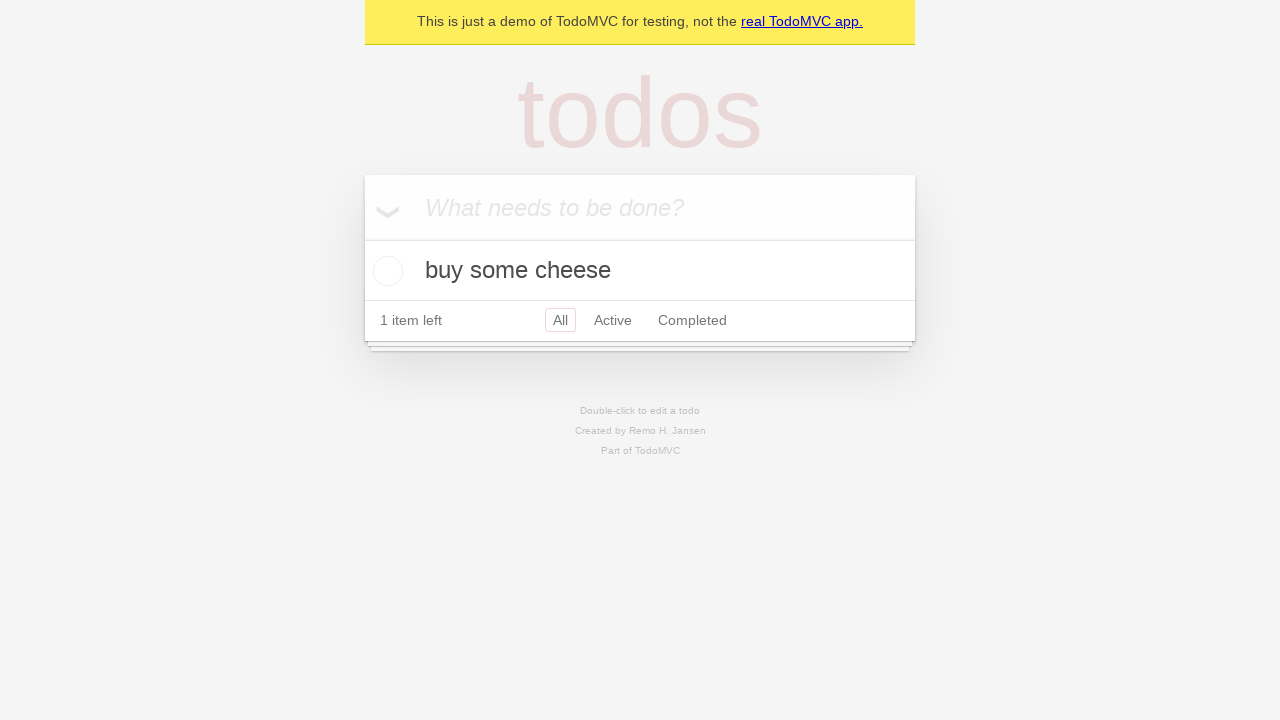

Filled todo input with 'feed the cat' on internal:attr=[placeholder="What needs to be done?"i]
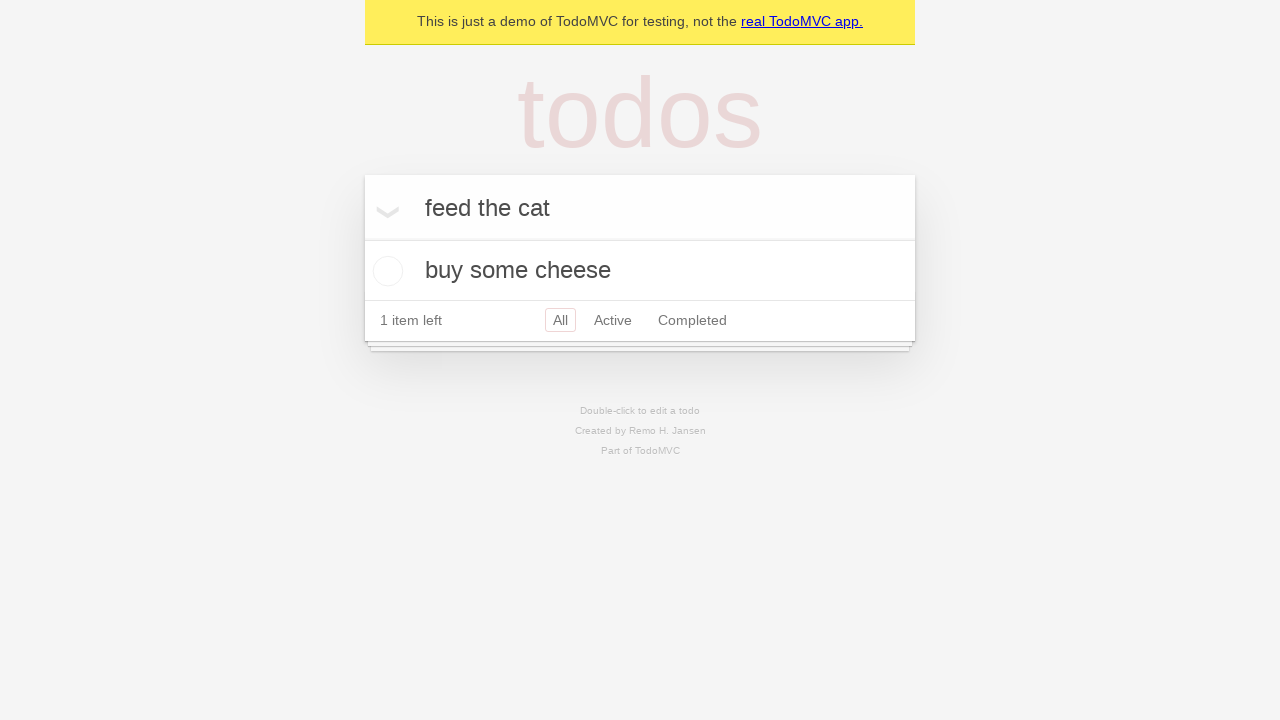

Pressed Enter to add second todo on internal:attr=[placeholder="What needs to be done?"i]
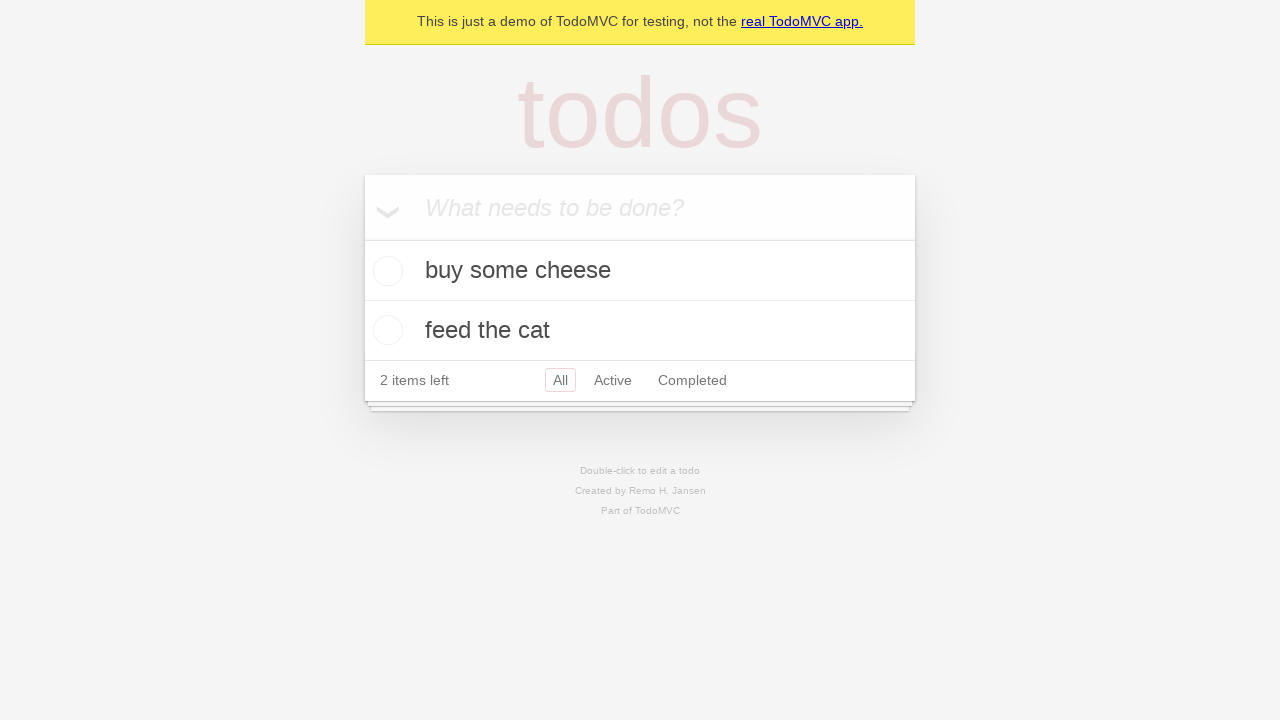

Filled todo input with 'book a doctors appointment' on internal:attr=[placeholder="What needs to be done?"i]
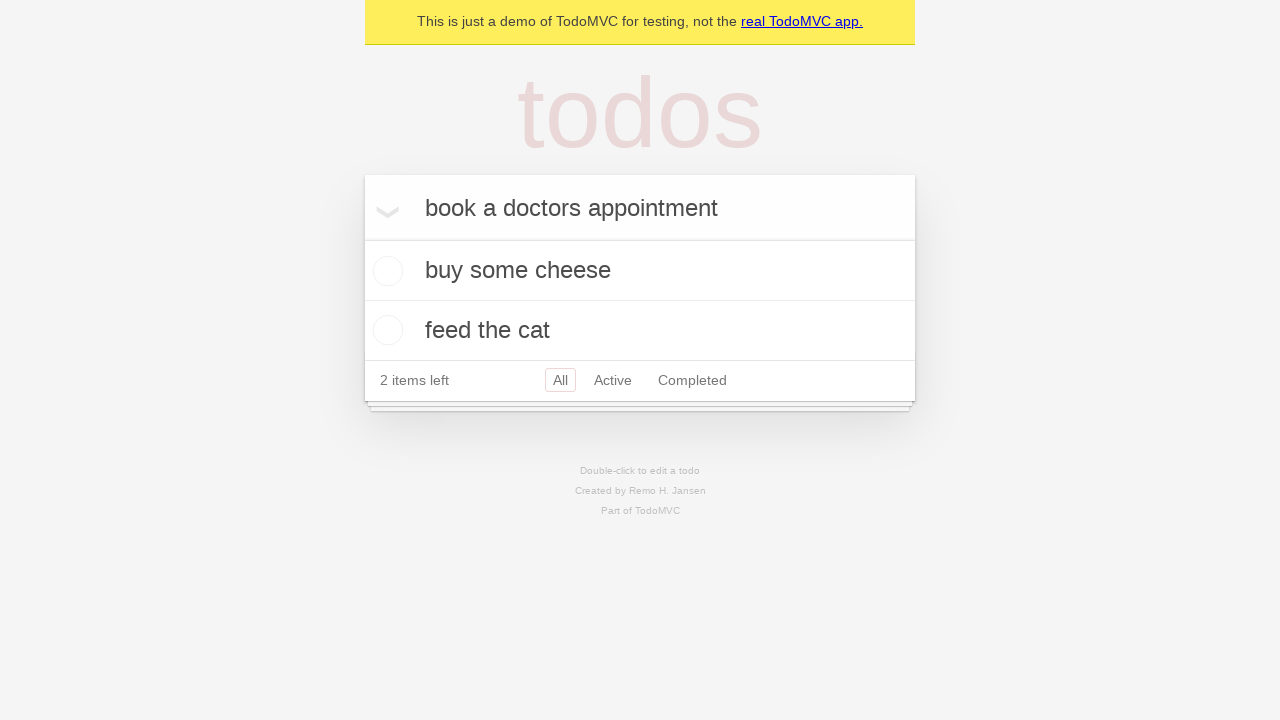

Pressed Enter to add third todo on internal:attr=[placeholder="What needs to be done?"i]
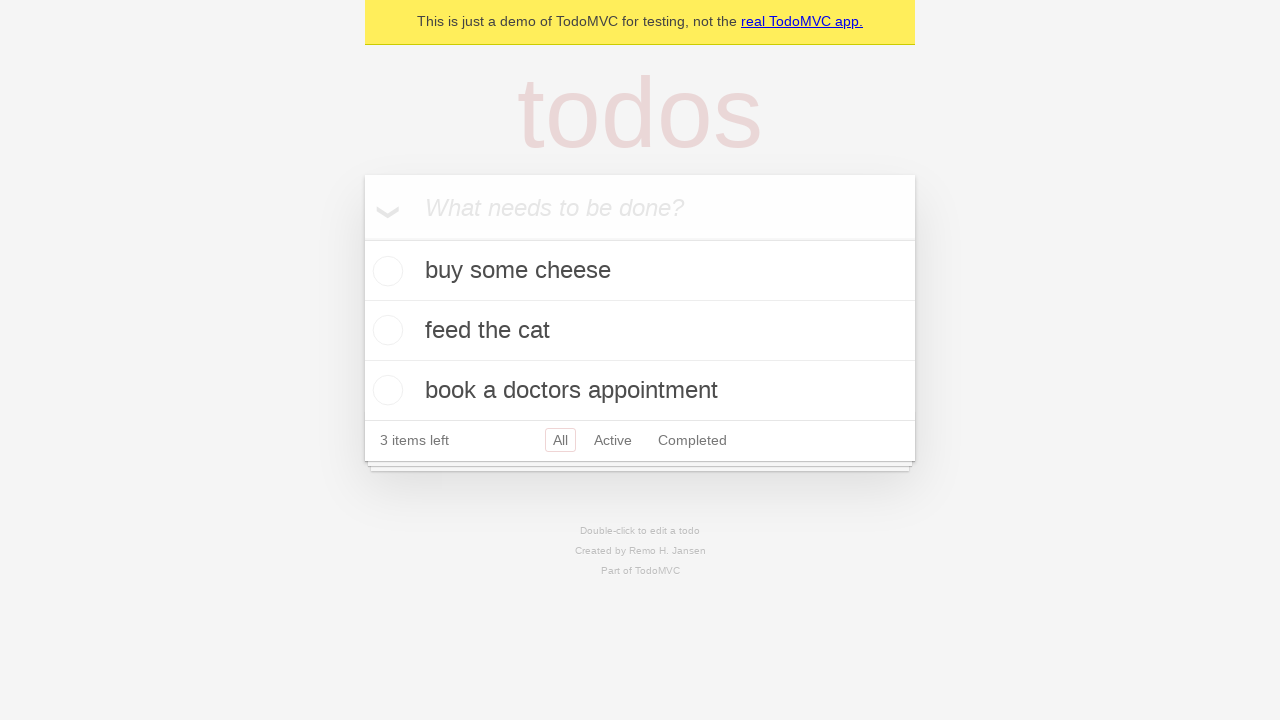

Waited for all 3 todos to appear in the DOM
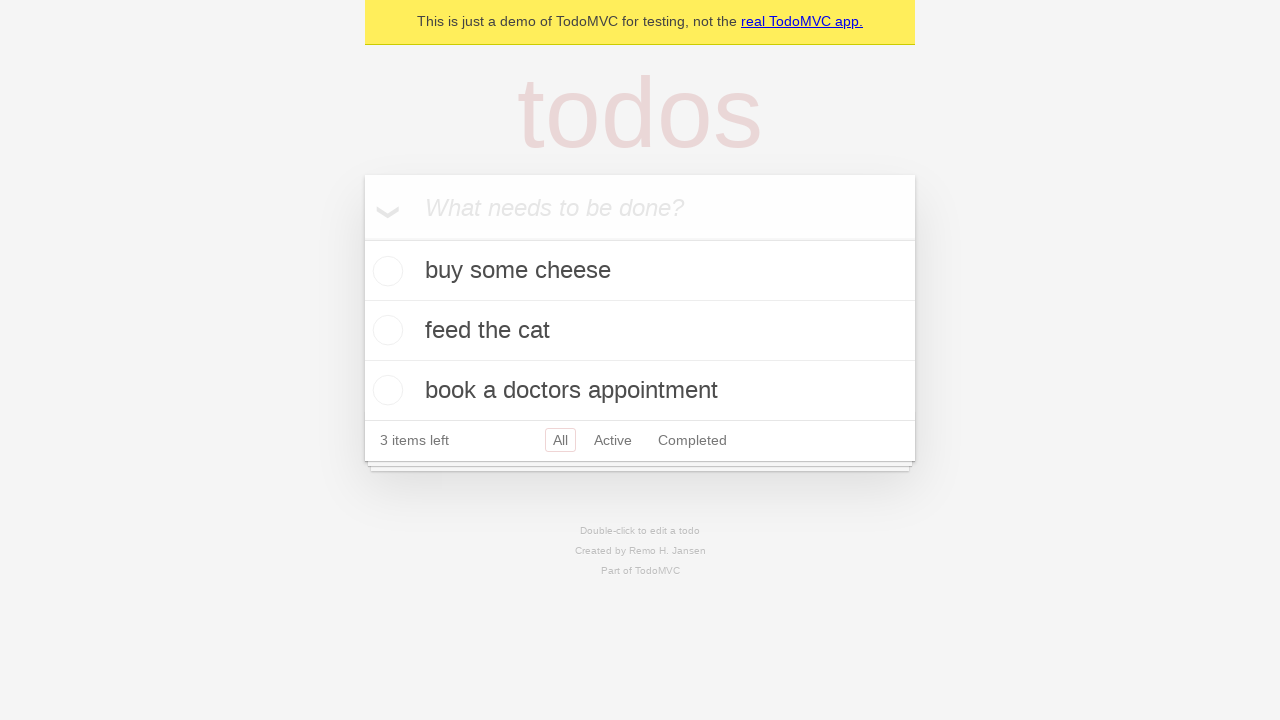

Clicked 'Mark all as complete' checkbox to check all todos at (362, 238) on internal:label="Mark all as complete"i
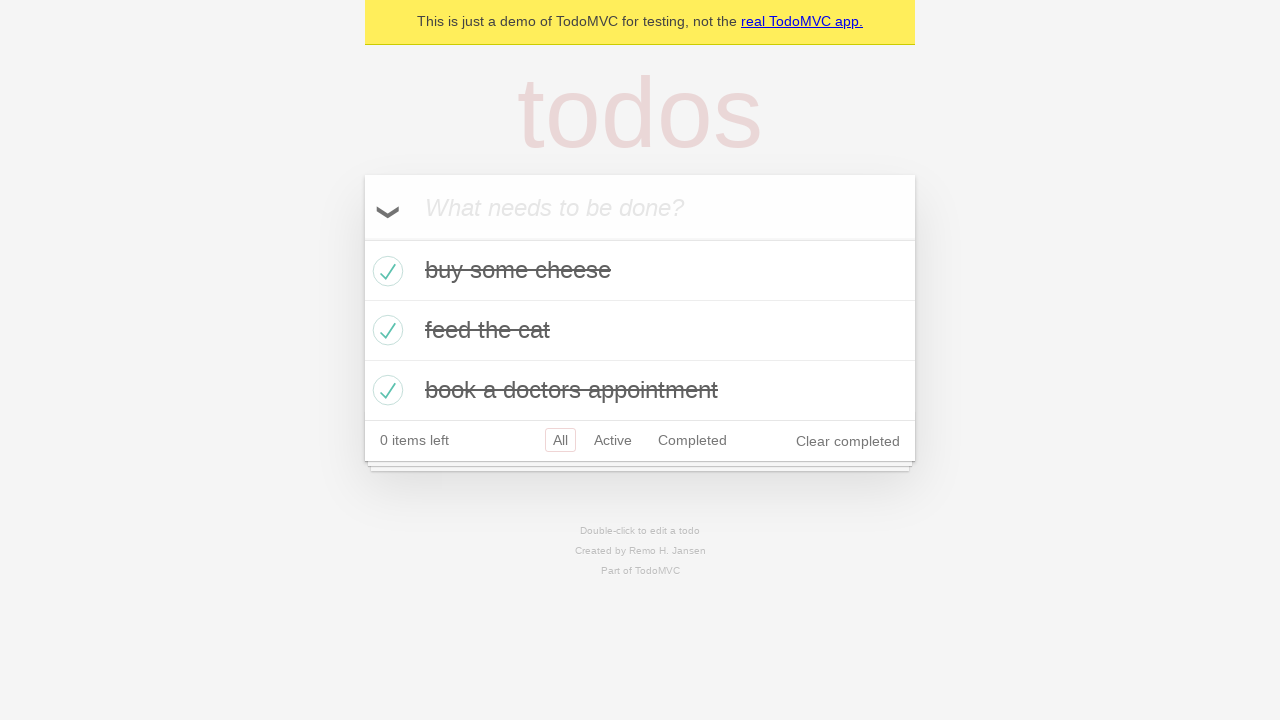

Unchecked the first todo item at (385, 271) on internal:testid=[data-testid="todo-item"s] >> nth=0 >> internal:role=checkbox
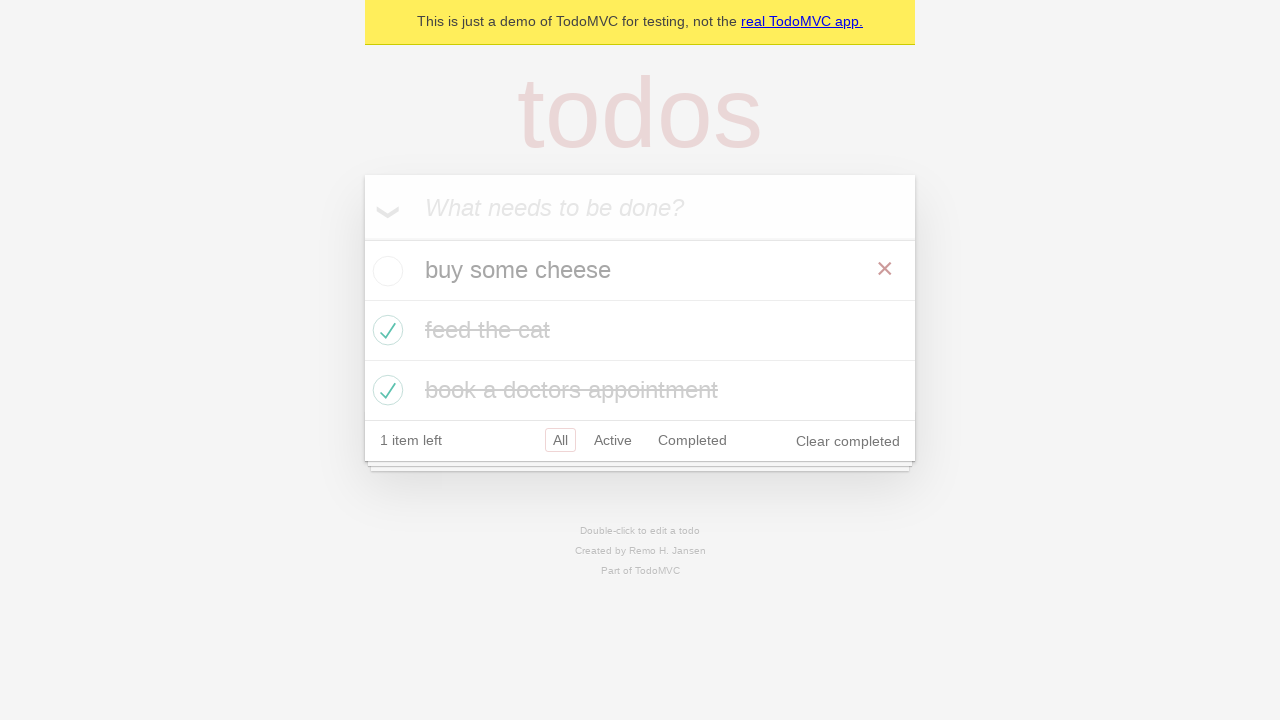

Checked the first todo item again at (385, 271) on internal:testid=[data-testid="todo-item"s] >> nth=0 >> internal:role=checkbox
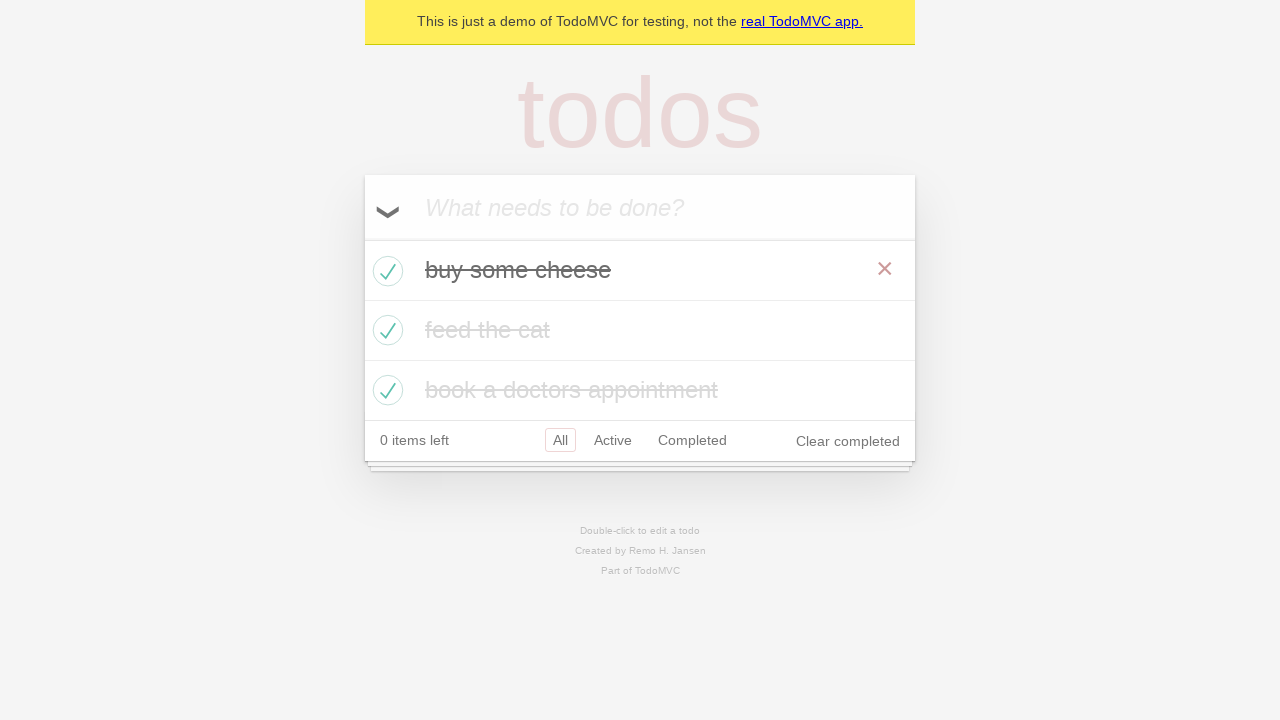

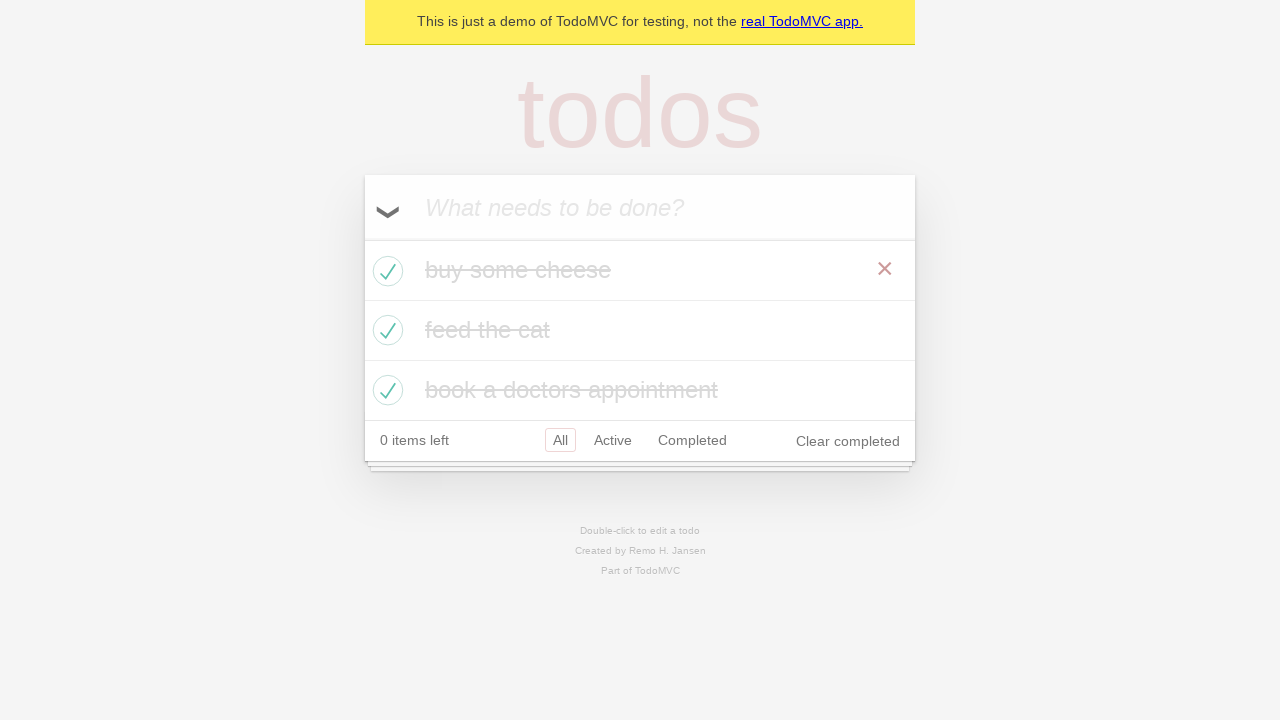